Fills out a Google Form with three text fields and submits it

Starting URL: https://docs.google.com/forms/d/e/1FAIpQLSfY1cuog_jkaNuzJ-6PEZvqbI152A50USASKOGAQXaVt0z7vw/viewform

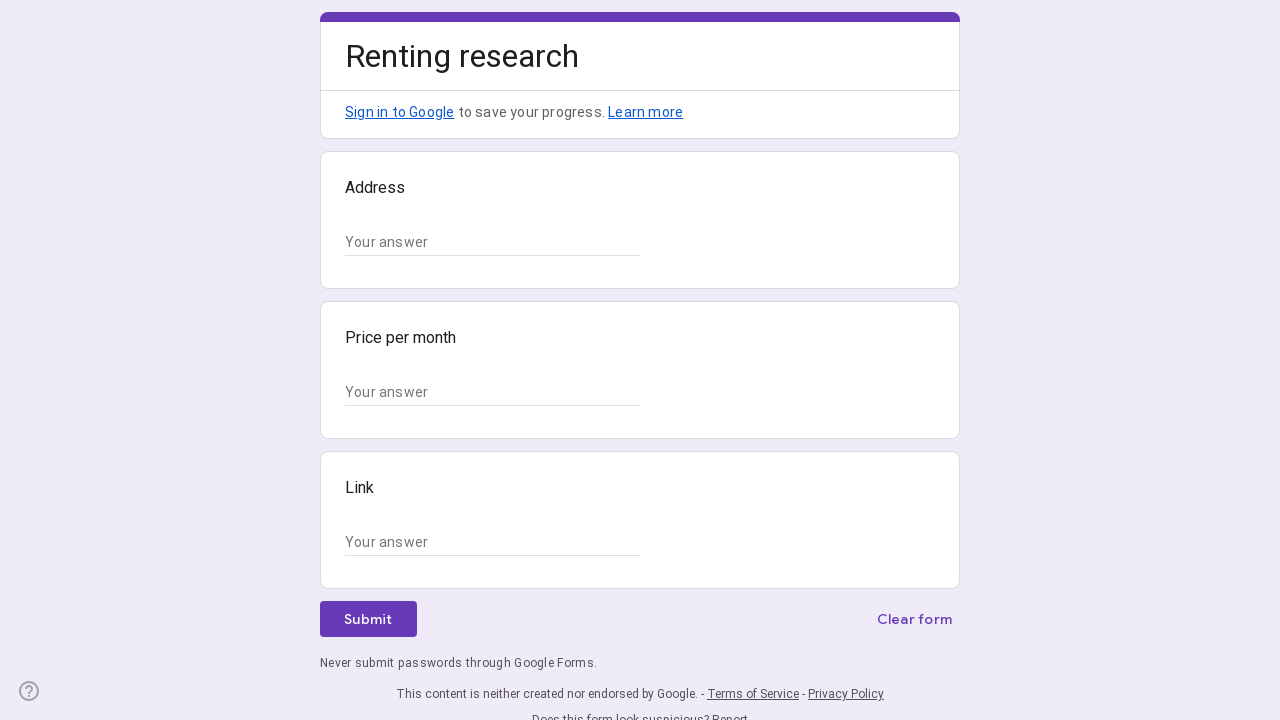

Filled first text field with 'John Smith' on #mG61Hd > div.RH5hzf.RLS9Fe > div > div.o3Dpx > div:nth-child(1) > div > div > d
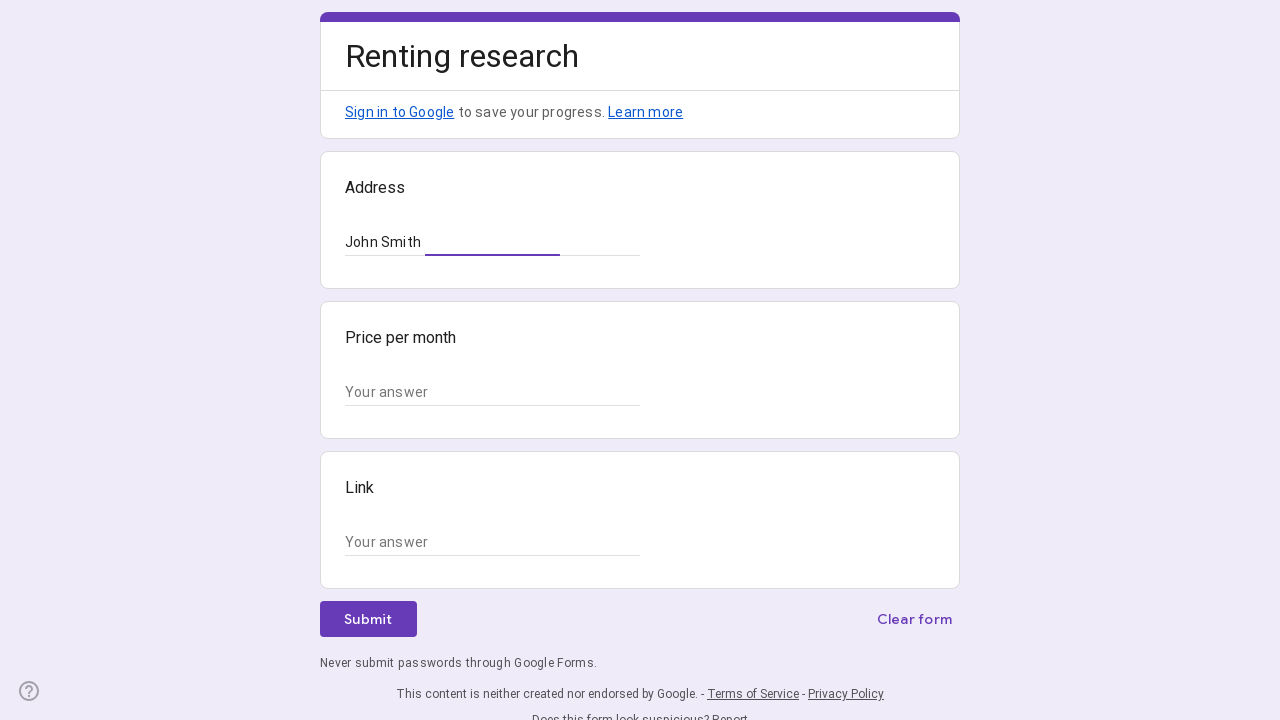

Filled second text field with 'john.smith@example.com' on #mG61Hd > div.RH5hzf.RLS9Fe > div > div.o3Dpx > div:nth-child(2) > div > div > d
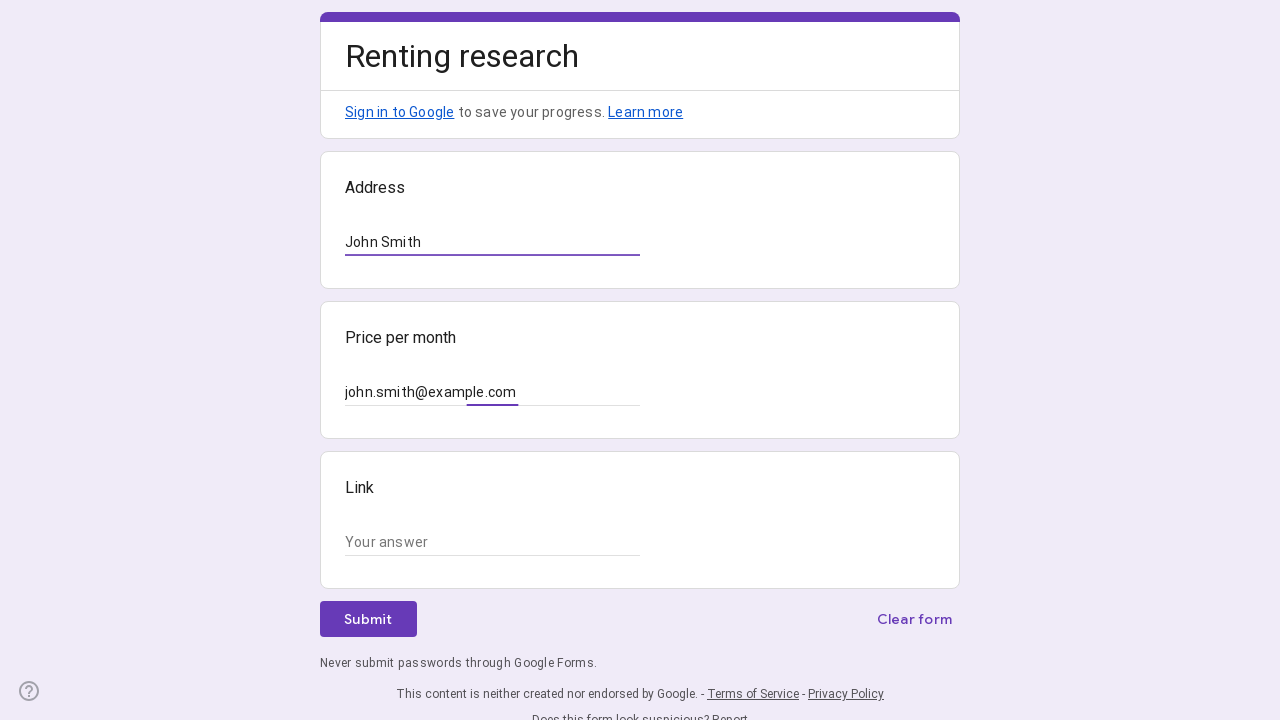

Filled third text field with 'This is a test response' on #mG61Hd > div.RH5hzf.RLS9Fe > div > div.o3Dpx > div:nth-child(3) > div > div > d
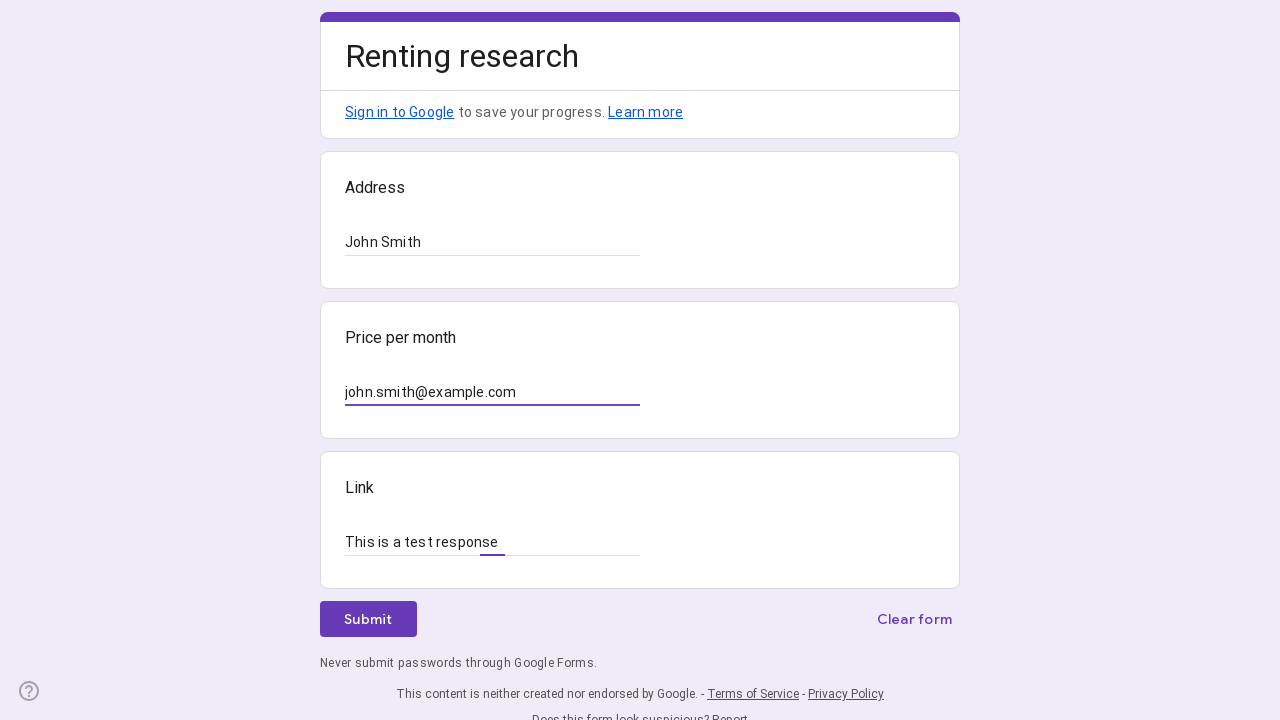

Clicked submit button to send form answers at (368, 619) on #mG61Hd > div.RH5hzf.RLS9Fe > div > div.ThHDze > div.DE3NNc.CekdCb > div.lRwqcd 
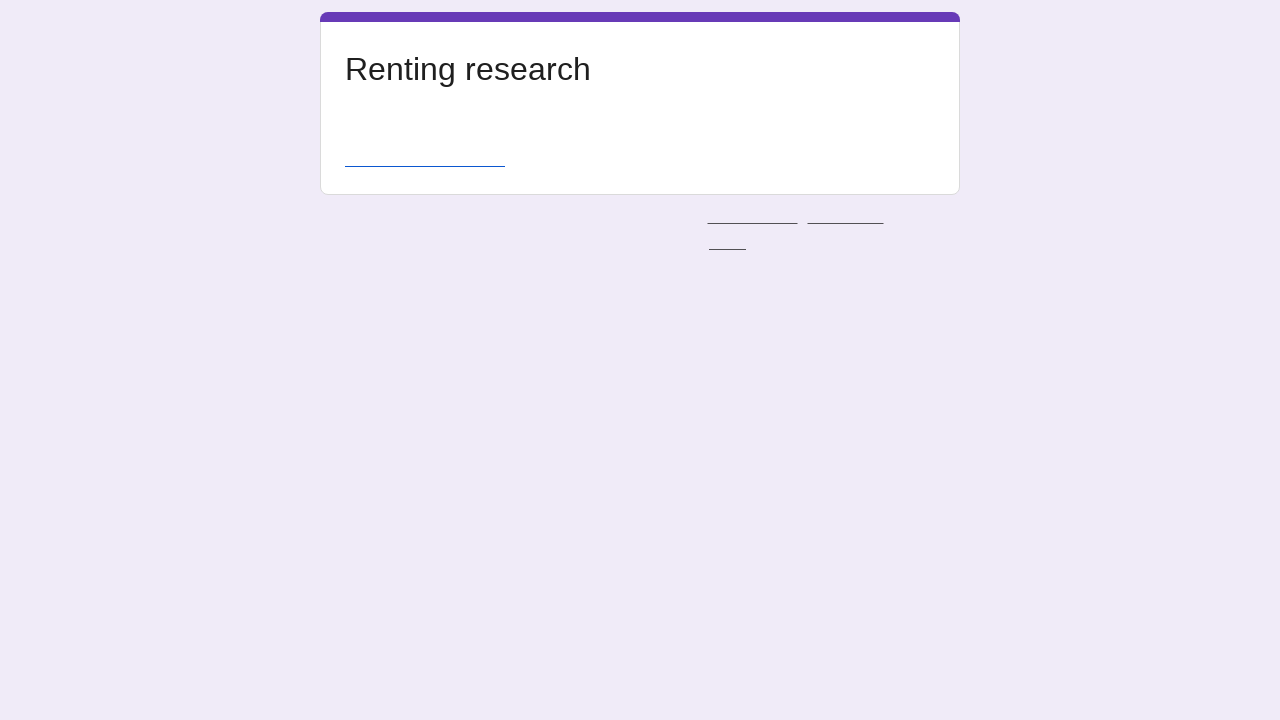

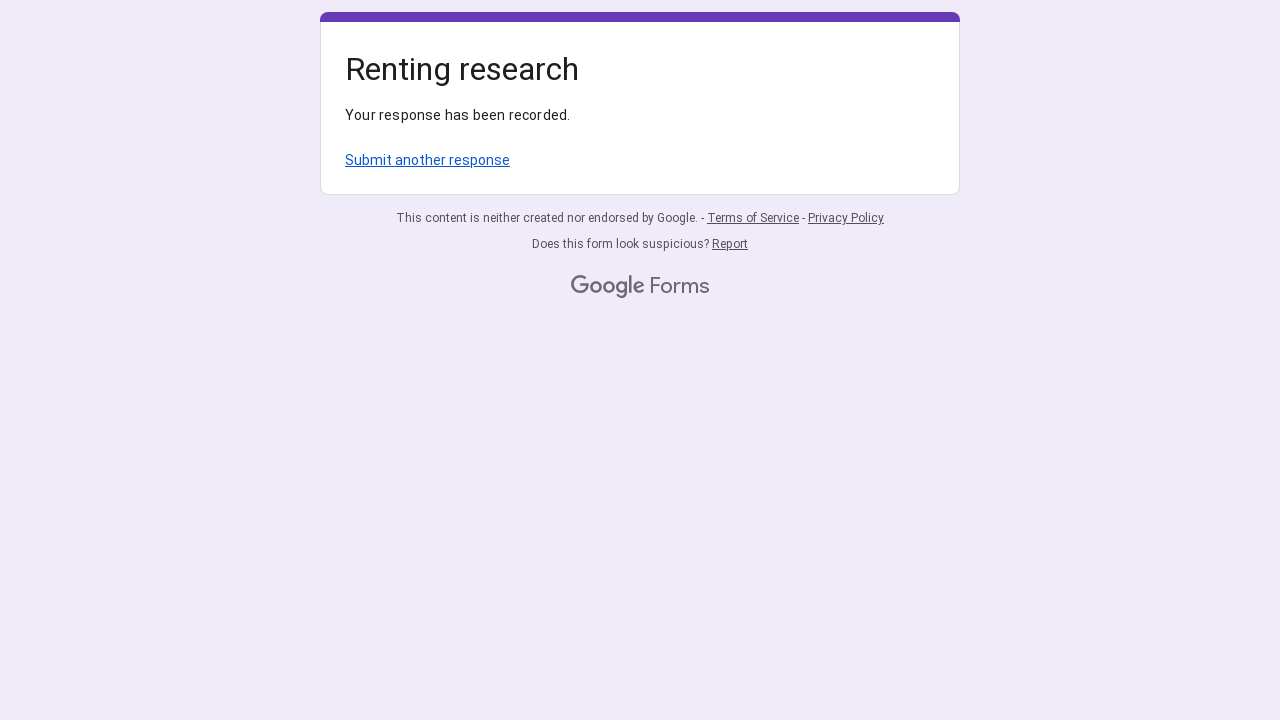